Fills out a registration form with first name, last name, email, phone, and address, then submits it and verifies successful registration message

Starting URL: http://suninjuly.github.io/registration1.html

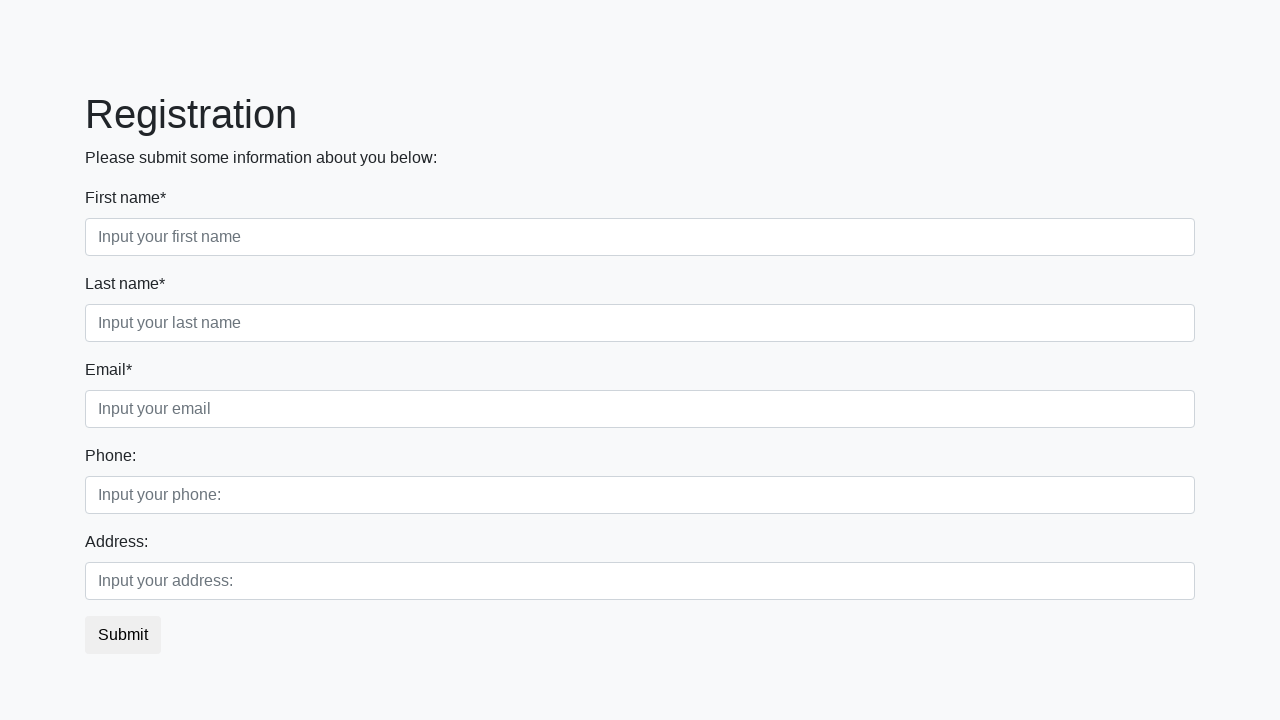

Filled first name field with 'Ivan' on //input[contains(@placeholder, "first")]
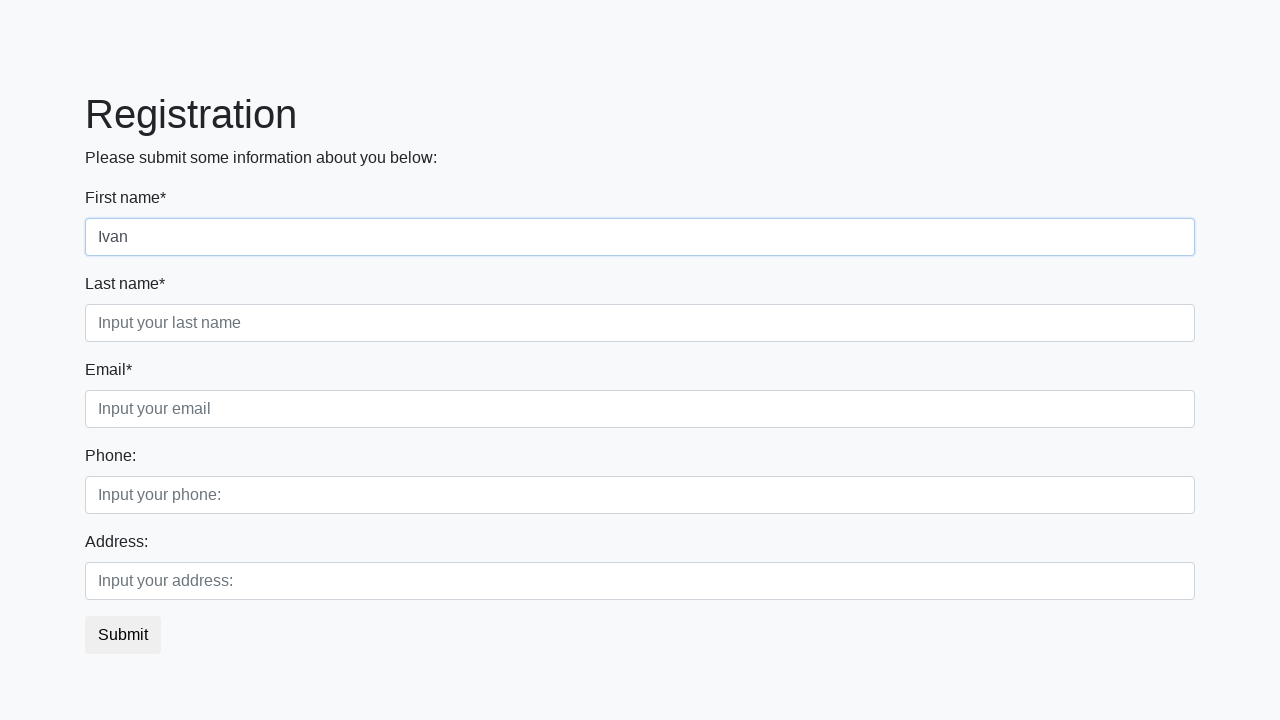

Filled last name field with 'Petrov' on //input[contains(@placeholder, "last")]
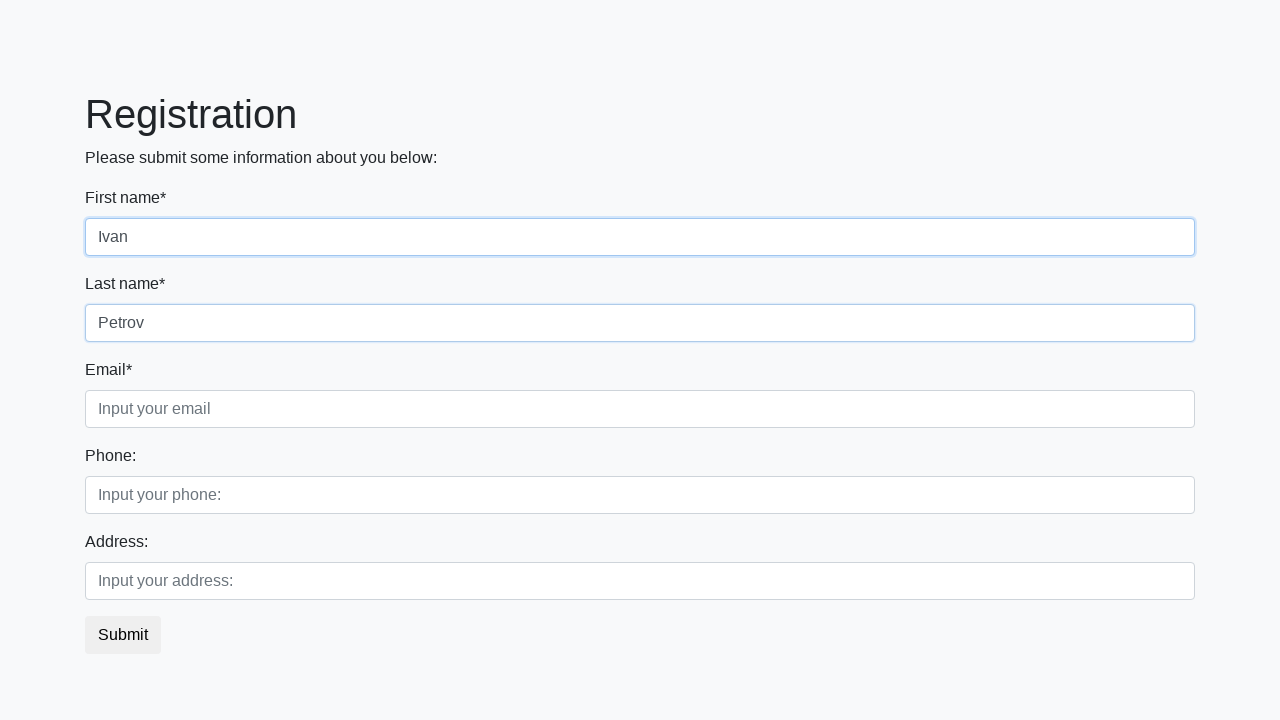

Filled email field with 'testuser@example.com' on //input[contains(@placeholder, "email")]
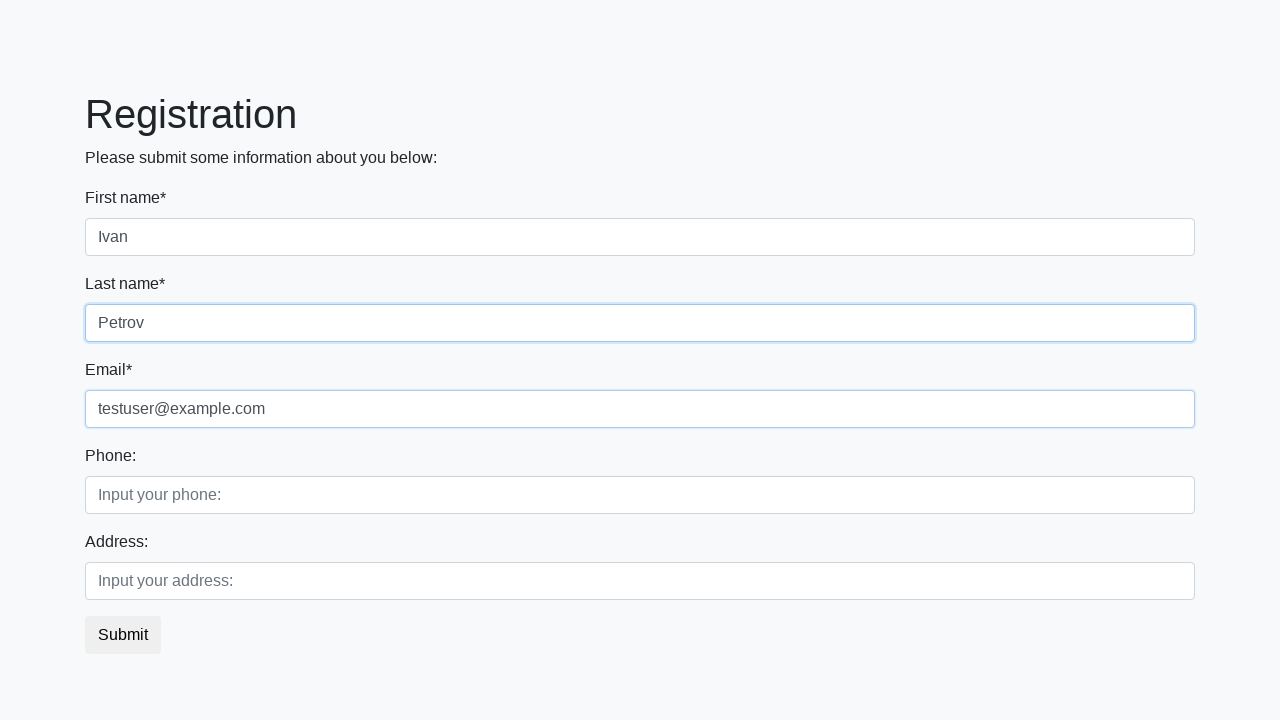

Filled phone field with '9165551234' on //input[contains(@placeholder, "phone")]
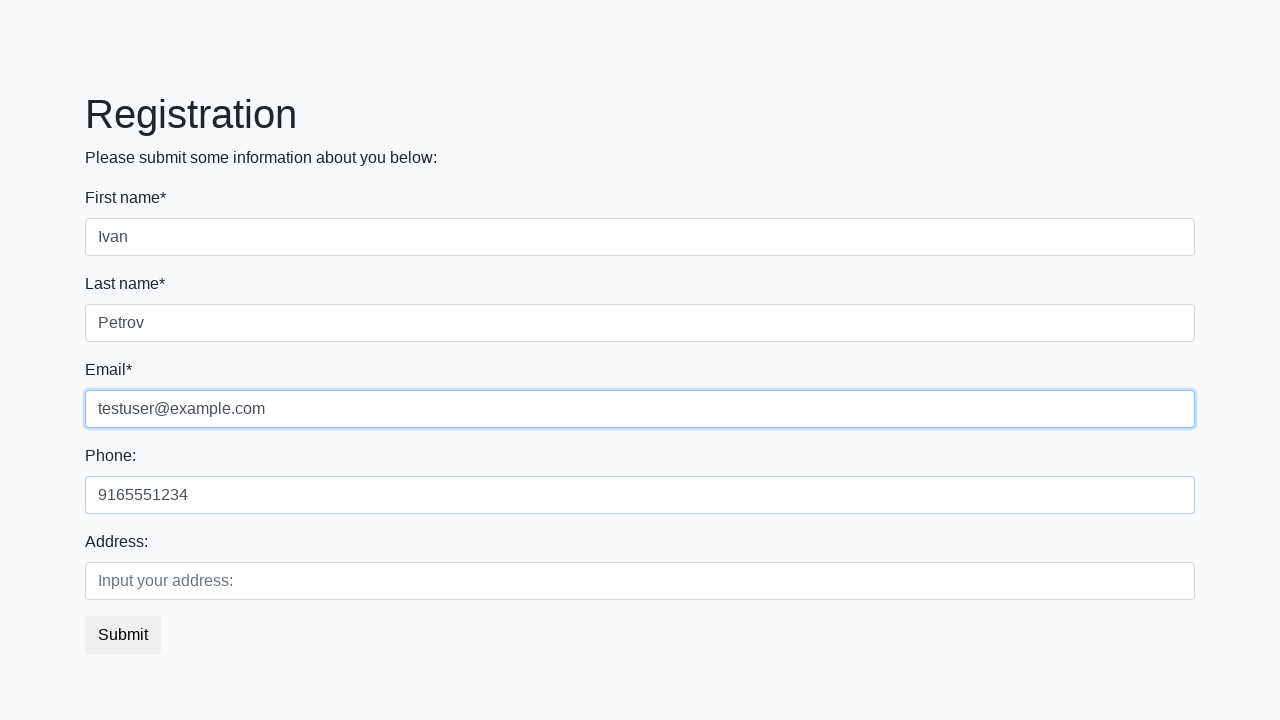

Filled address field with '123 Main St, New York' on //input[contains(@placeholder, "address:")]
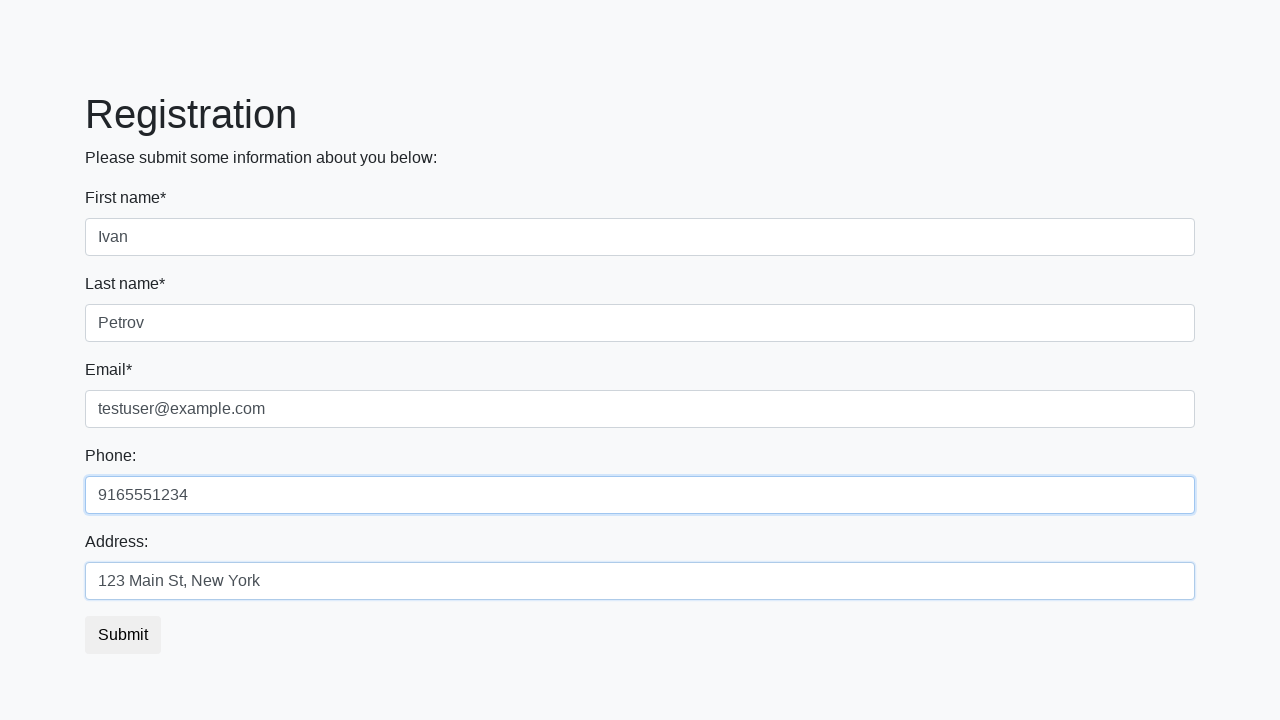

Clicked submit button to register at (123, 635) on xpath=//*[@type="submit"]
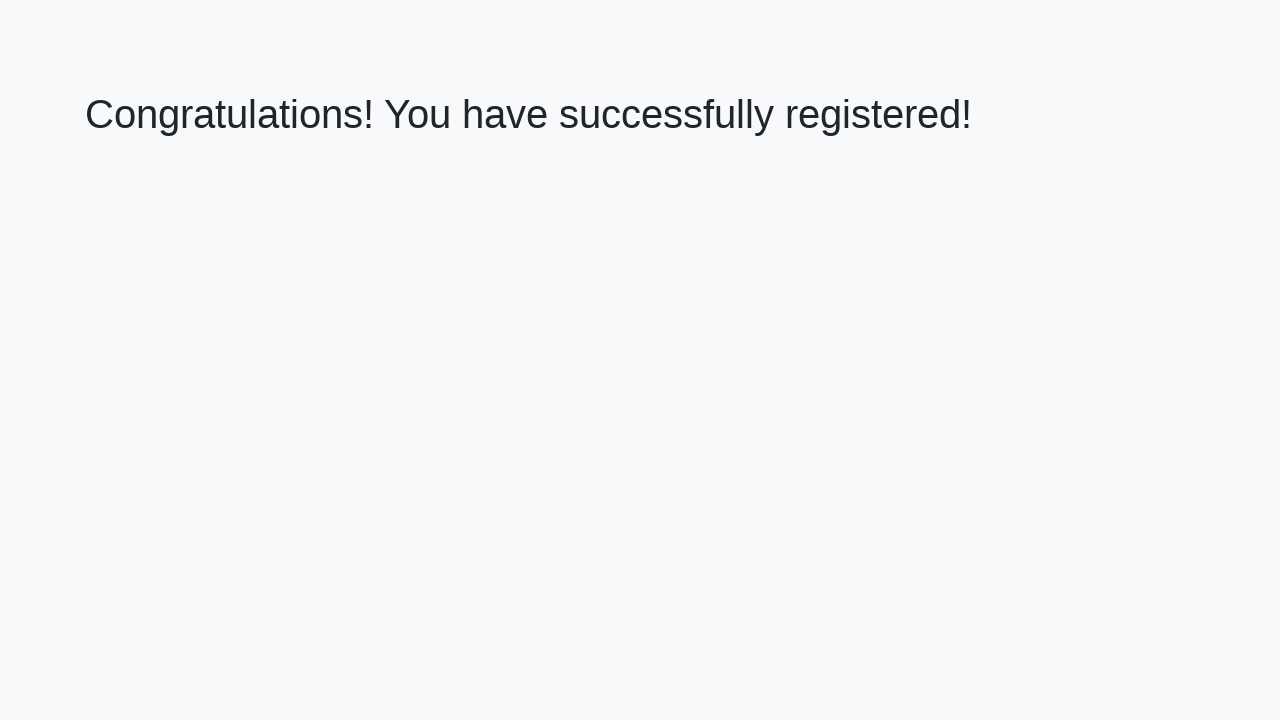

Success message header loaded
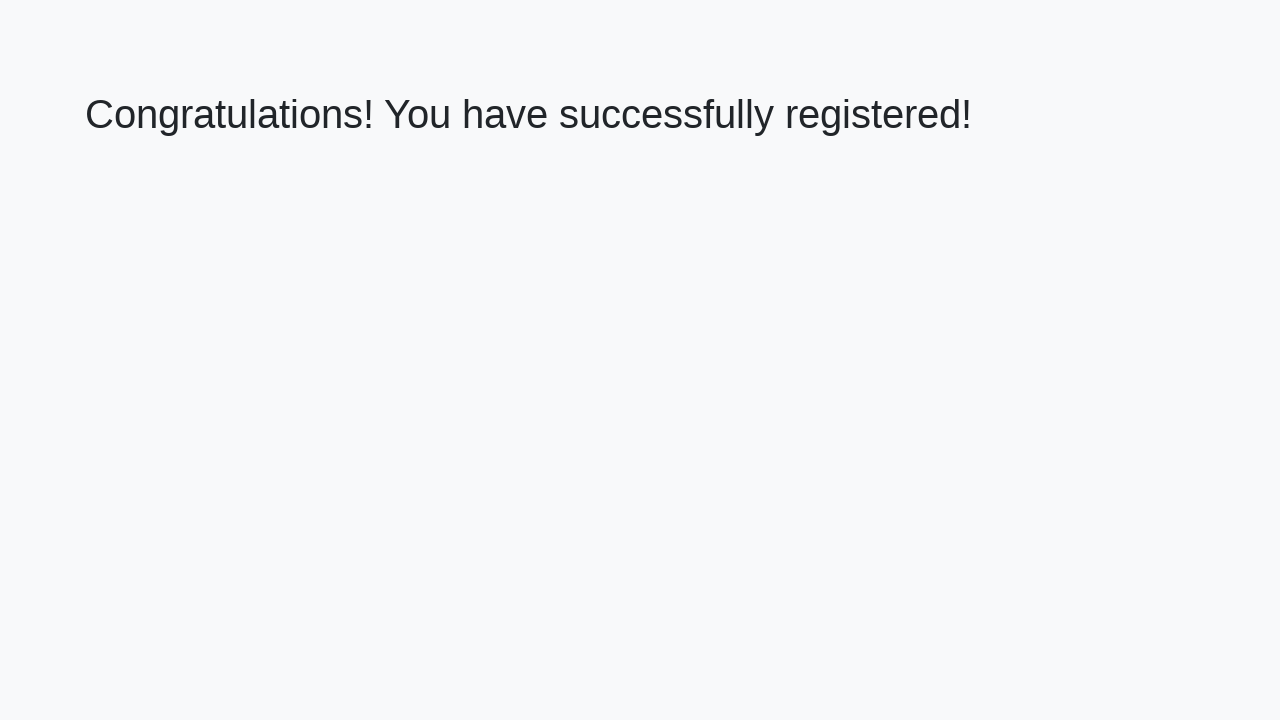

Retrieved success message text: 'Congratulations! You have successfully registered!'
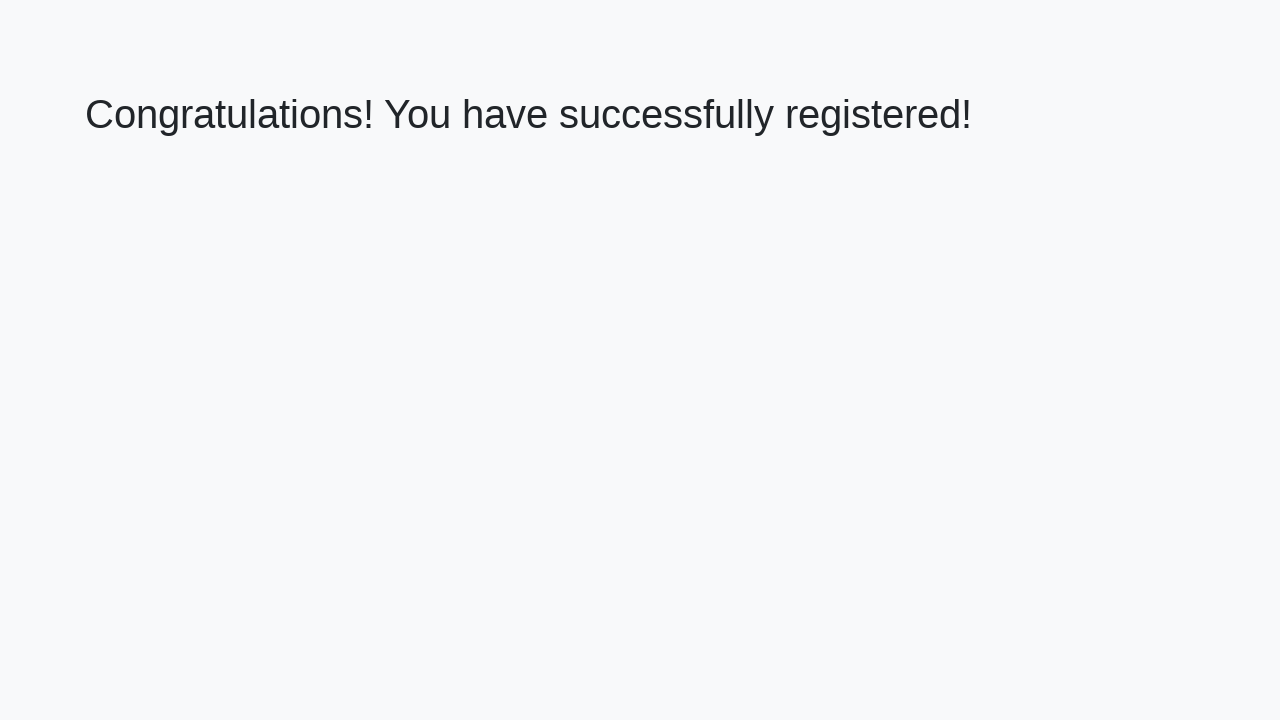

Verified successful registration message
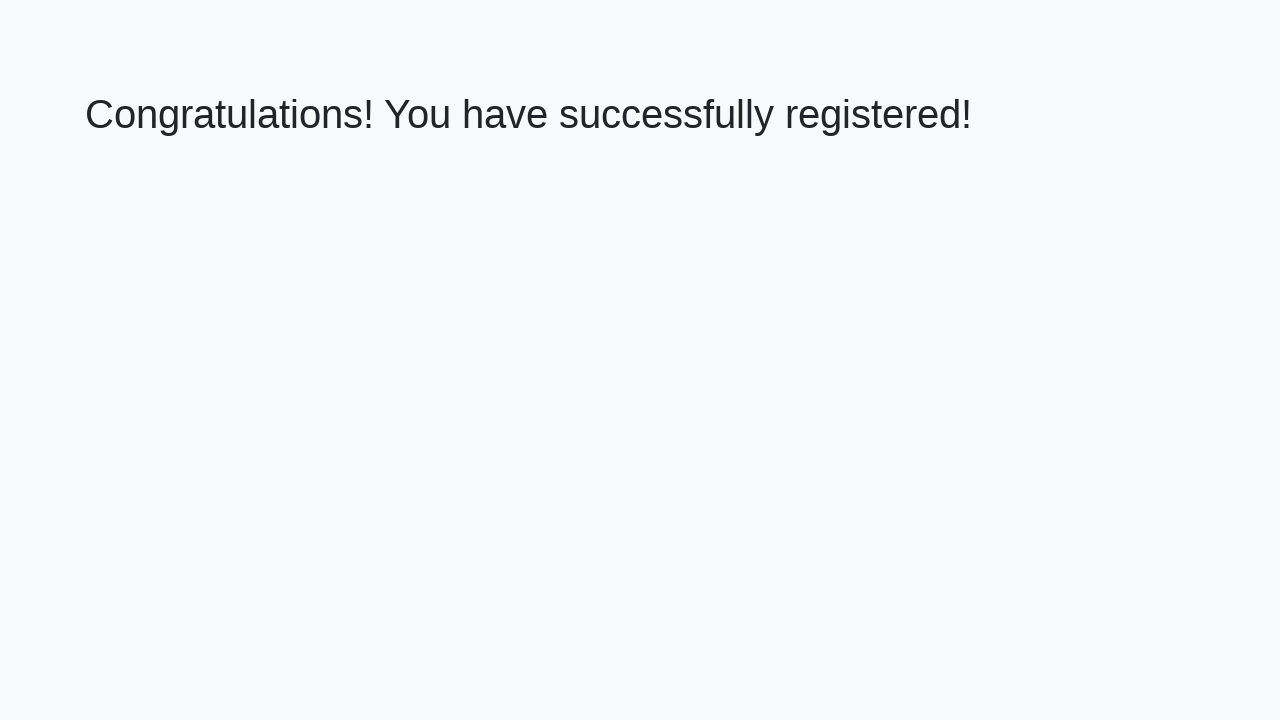

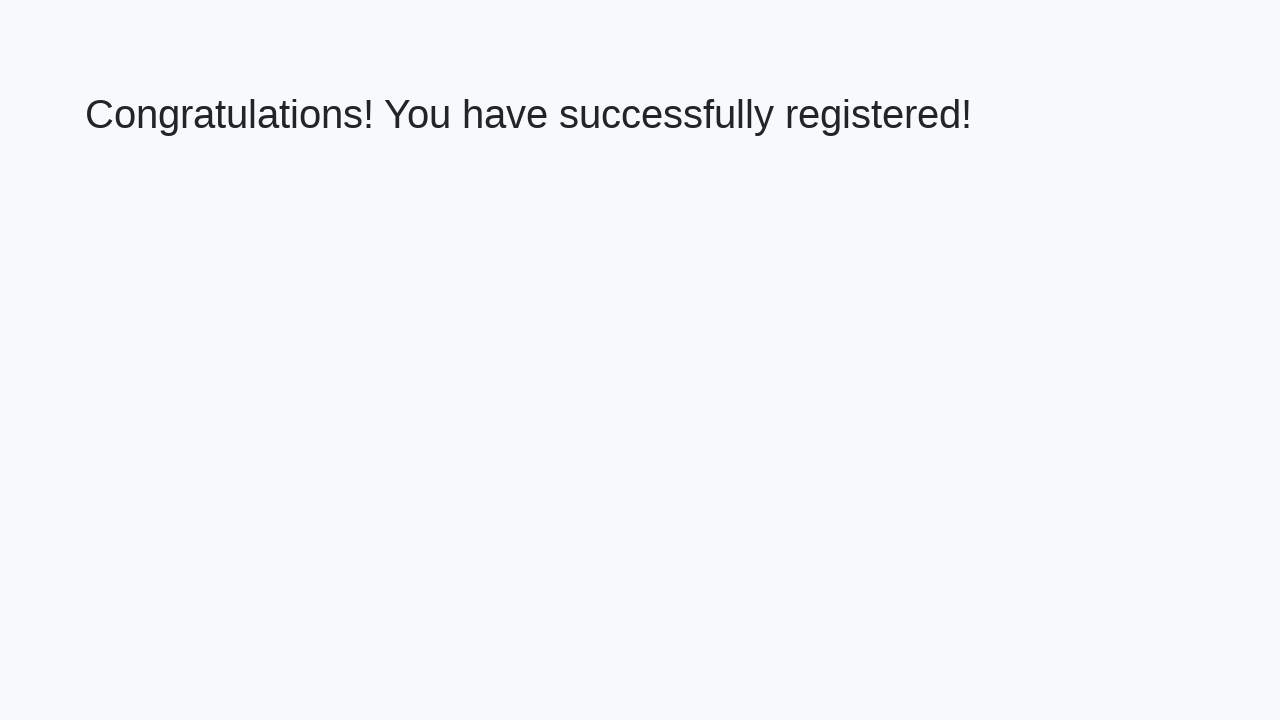